Tests context menu functionality by right-clicking a button and selecting the edit option from the context menu

Starting URL: http://swisnl.github.io/jQuery-contextMenu/demo.html

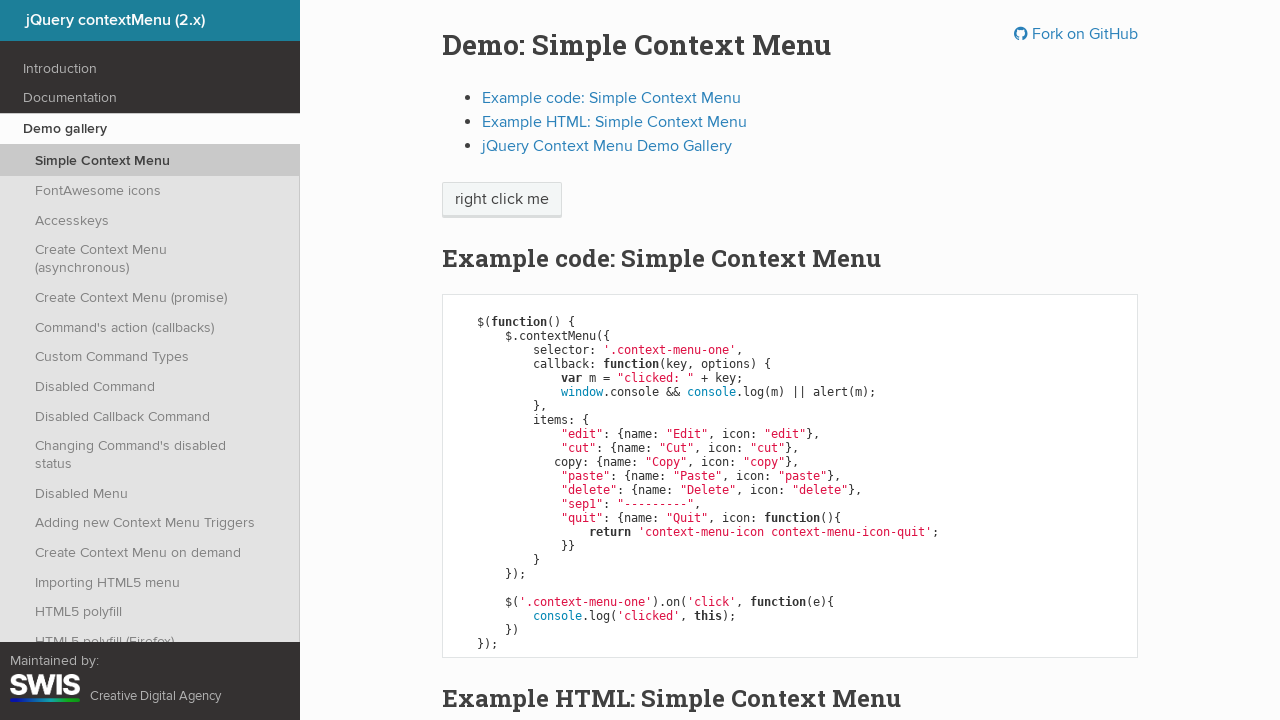

Located the context menu trigger button
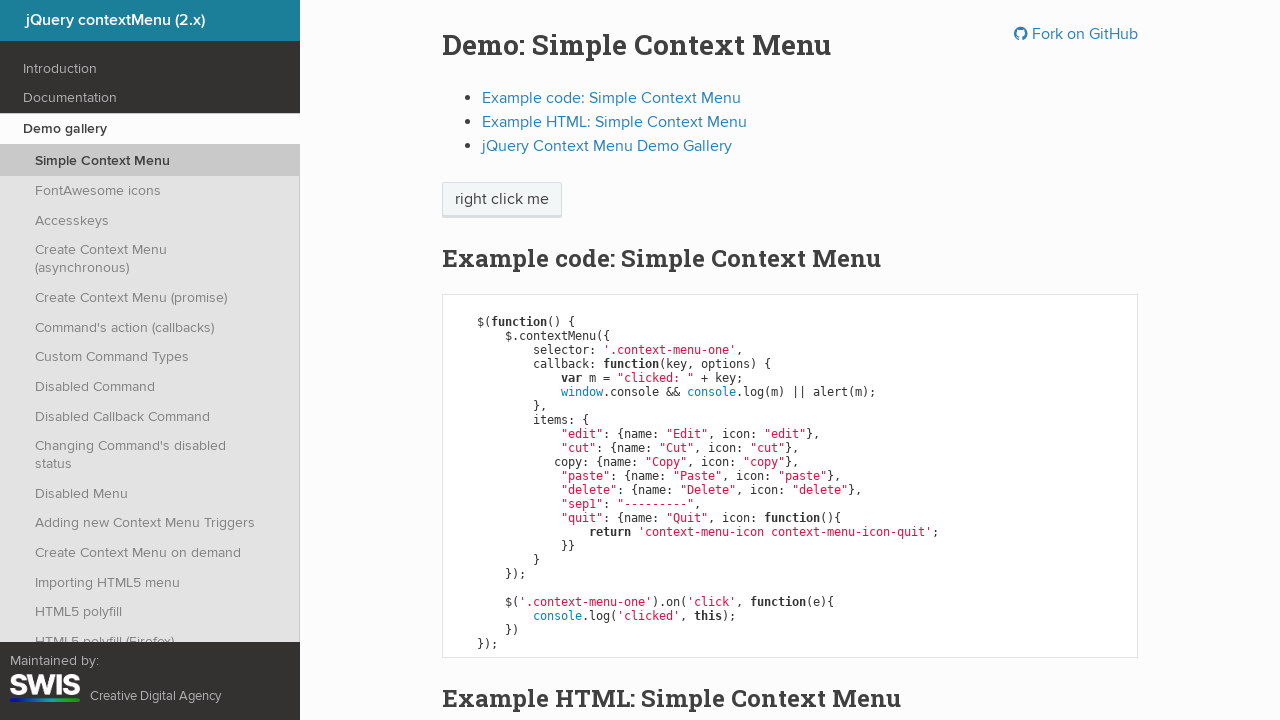

Right-clicked the button to open context menu at (502, 200) on span.context-menu-one.btn.btn-neutral
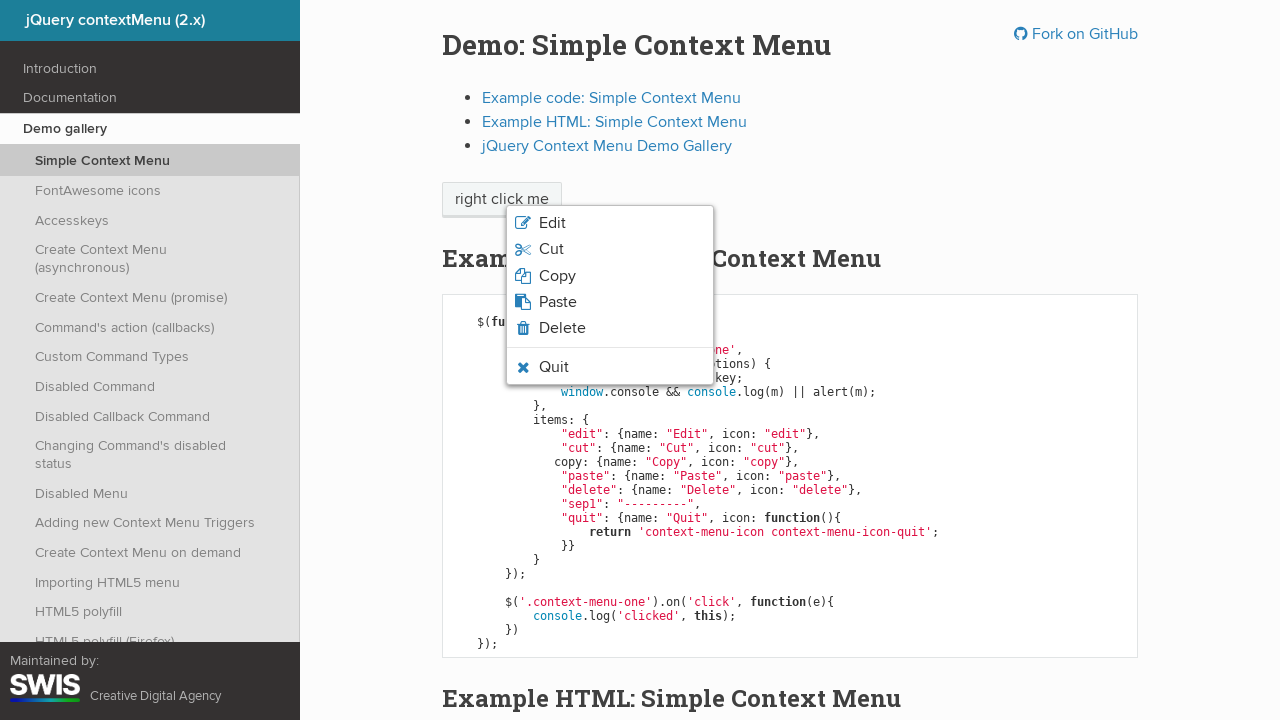

Selected the Edit option from the context menu at (610, 223) on li.context-menu-item.context-menu-icon.context-menu-icon-edit
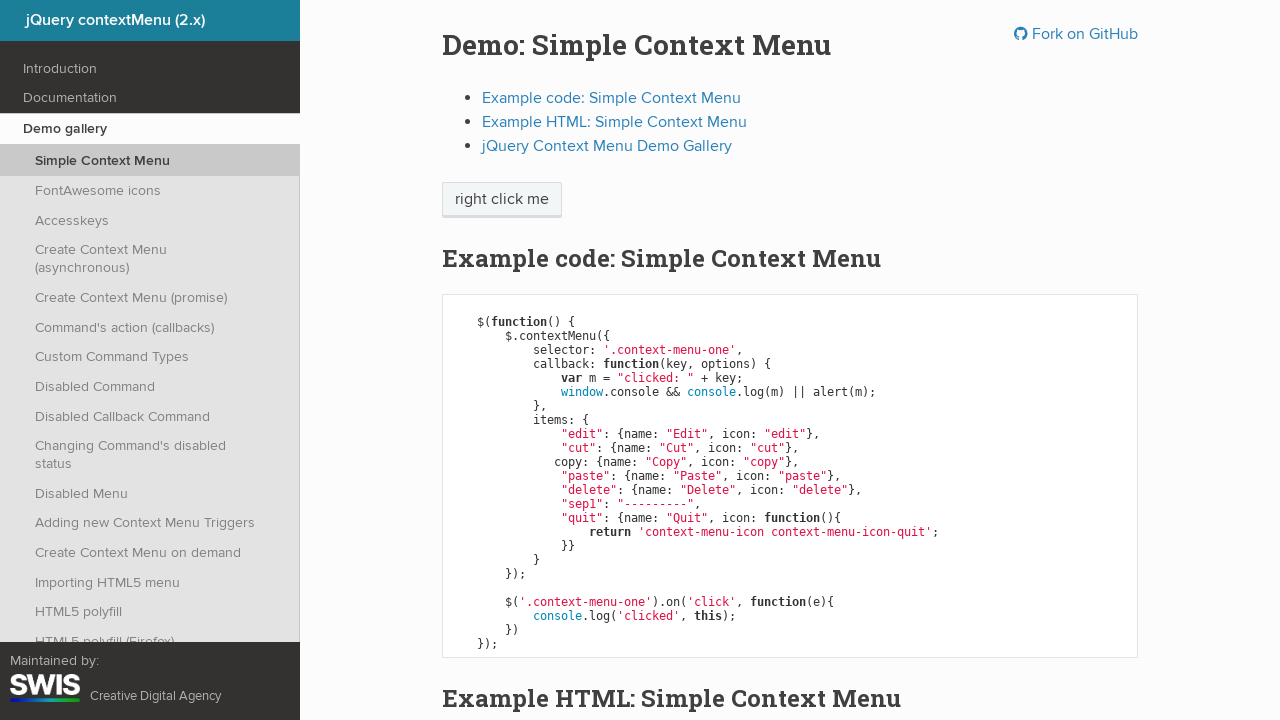

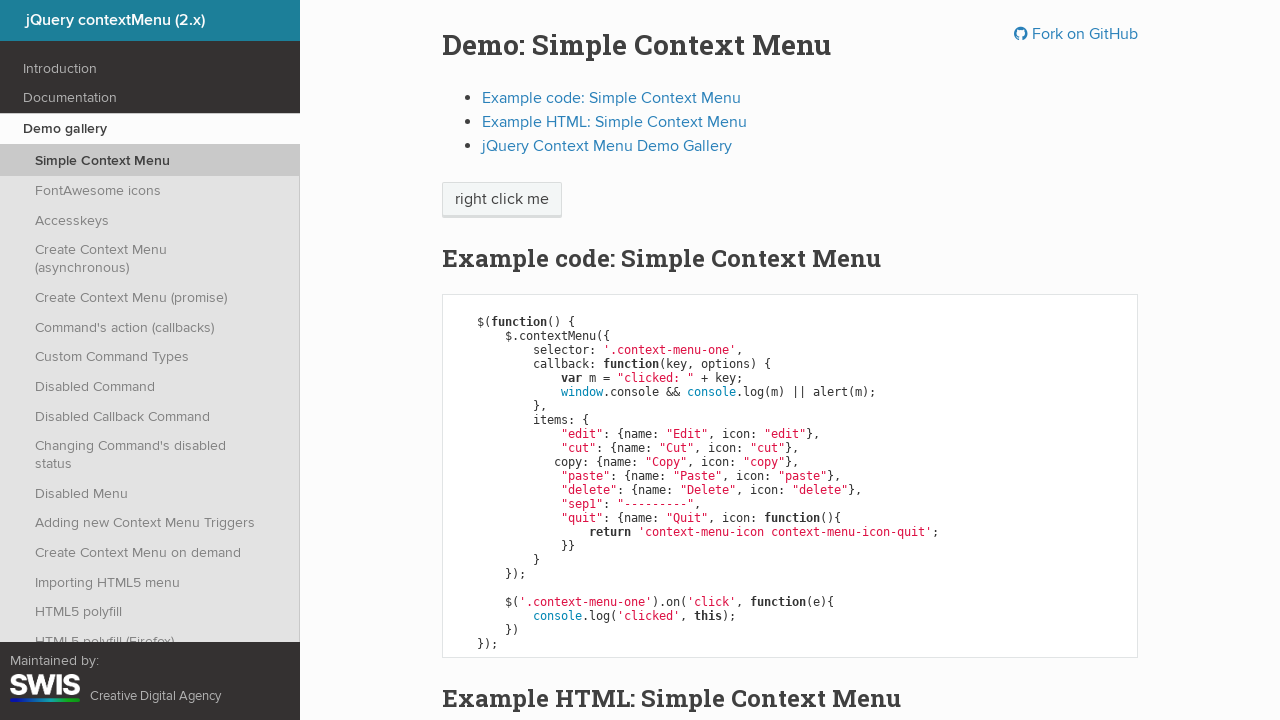